Navigates to a frames demo page, clicks on the iFrame tab, and fills a search field within an iframe using frameLocator

Starting URL: https://www.globalsqa.com/demo-site/frames-and-windows/

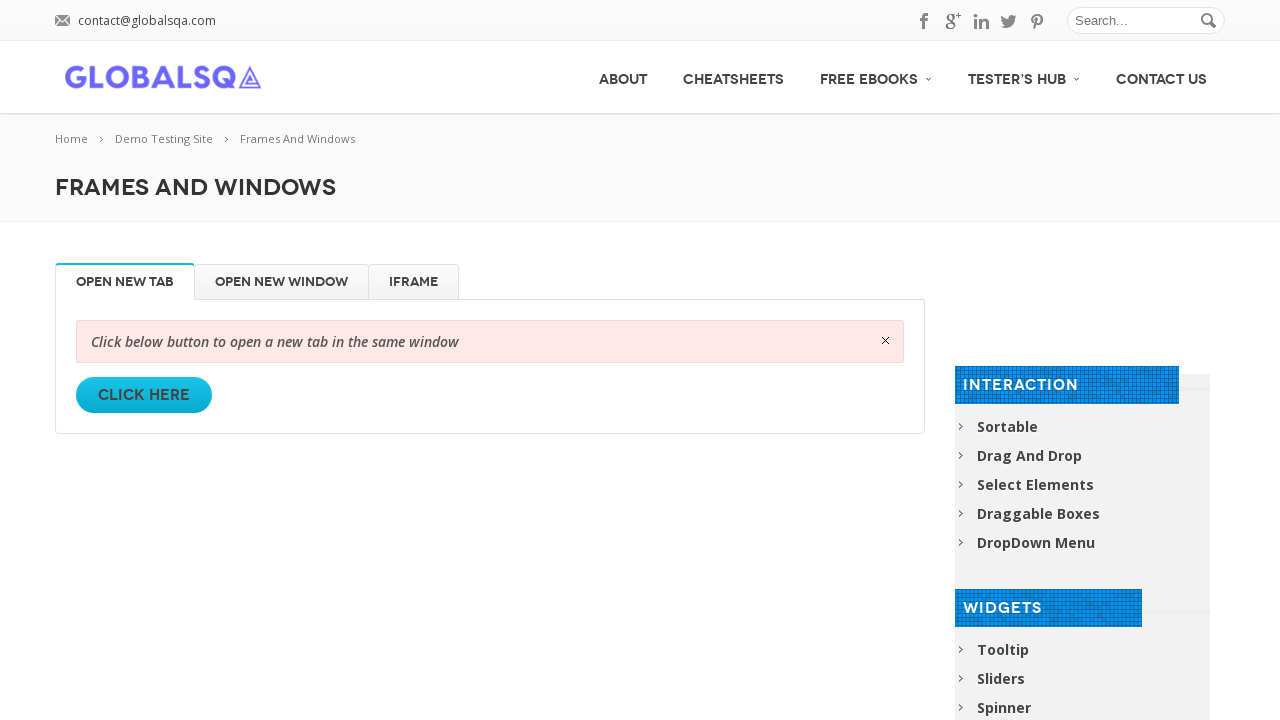

Clicked on the iFrame tab at (414, 282) on xpath=//li[@id='iFrame']
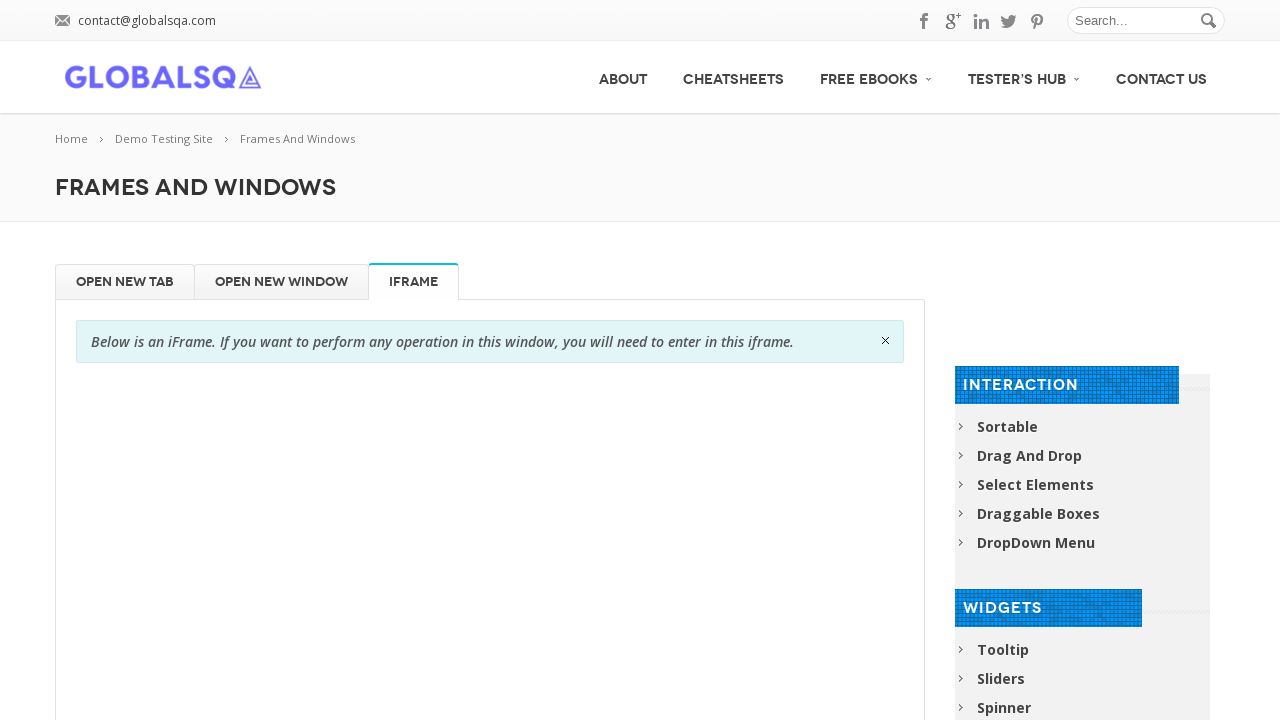

Waited 10 seconds for iframe to load
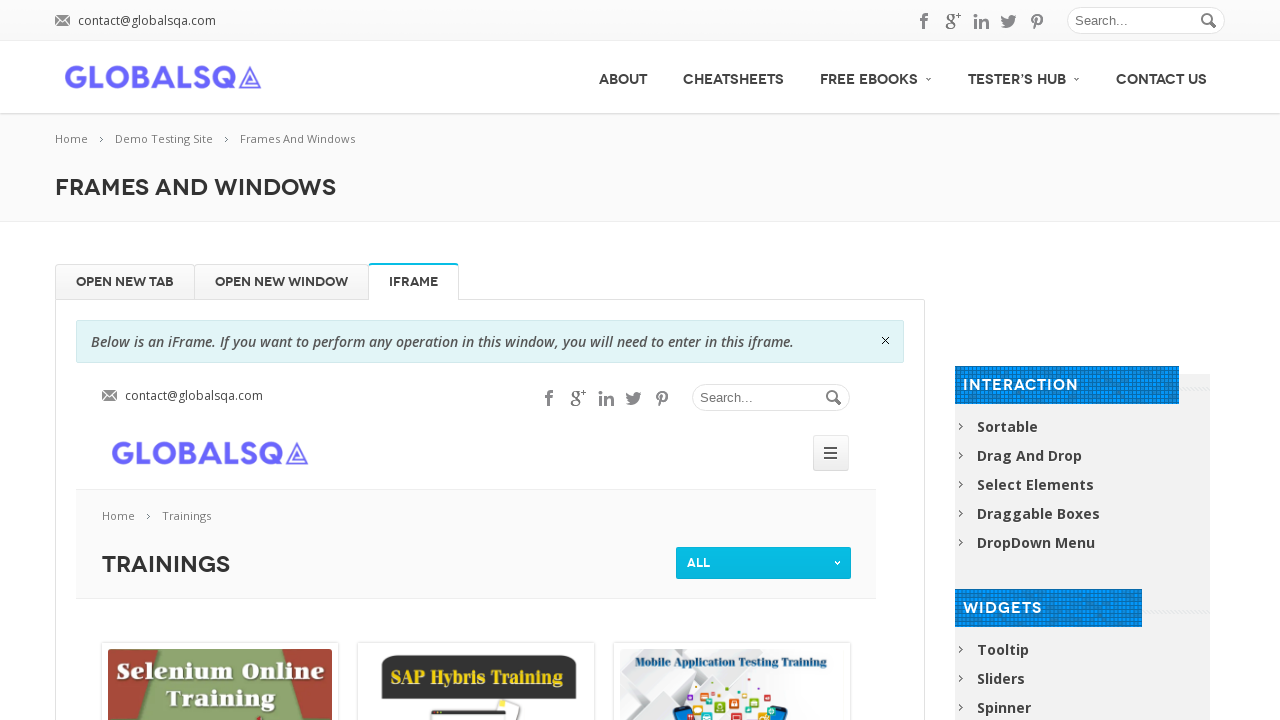

Located the iFrame element
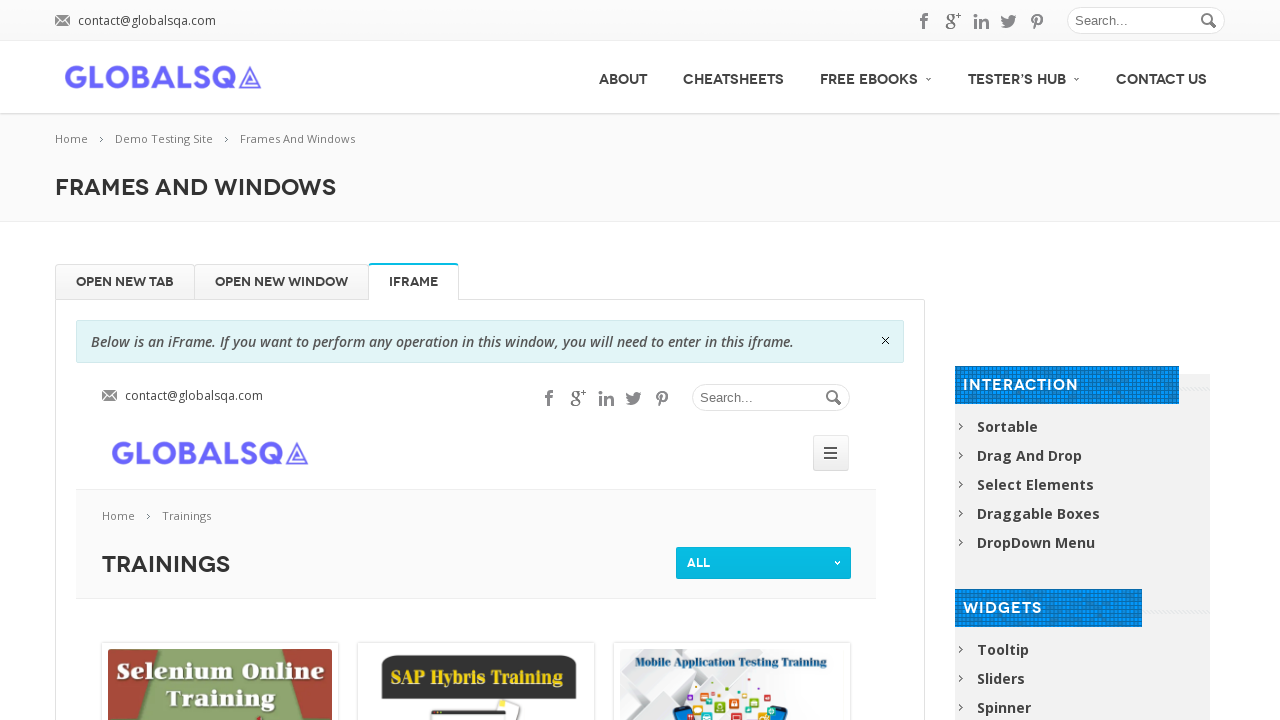

Filled search field within iframe with 'selenium' on xpath=//div[@rel-title="iFrame"]//iframe >> internal:control=enter-frame >> xpat
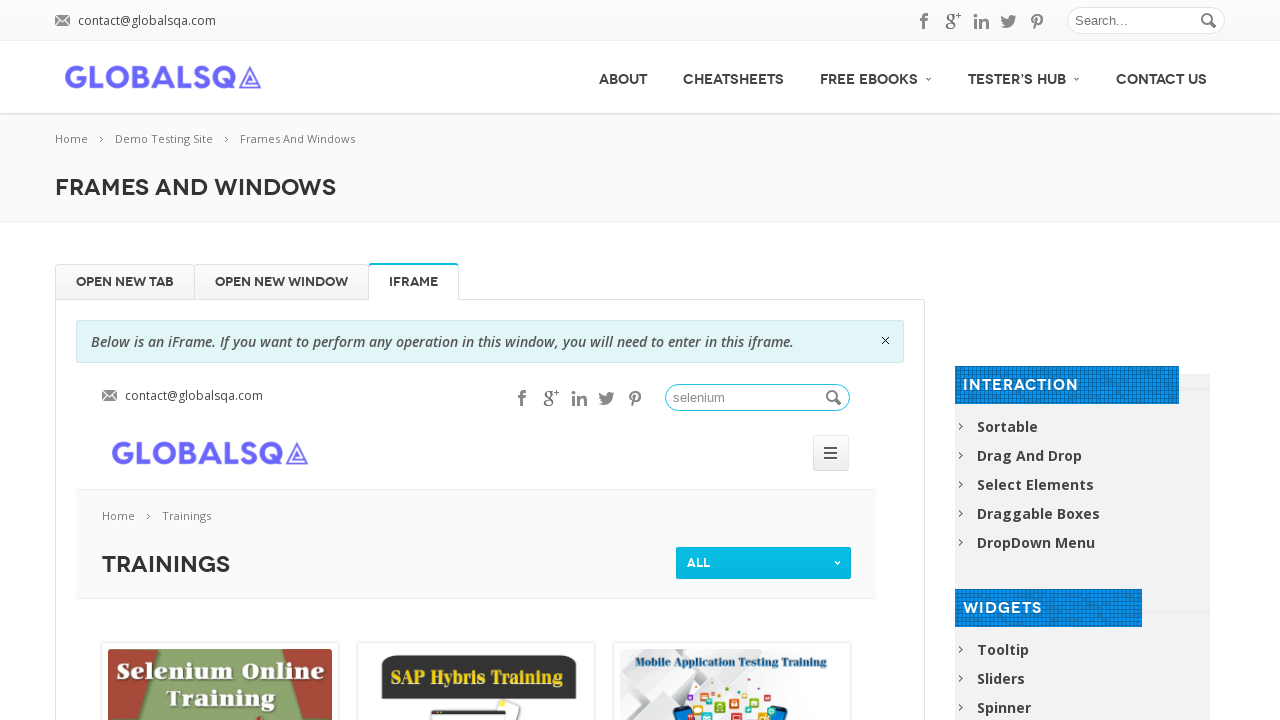

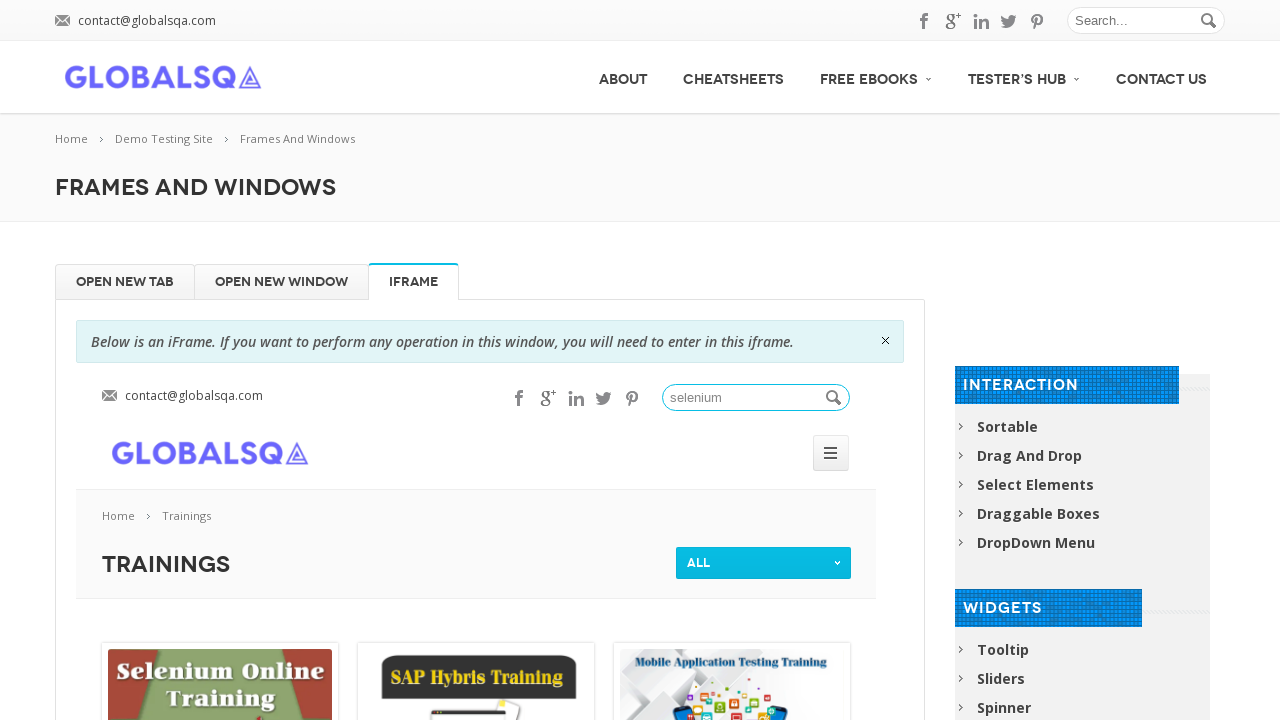